Tests the search functionality by searching for products containing 'ca', adding Cashews to cart, and proceeding through checkout to place an order

Starting URL: https://rahulshettyacademy.com/seleniumPractise/#/

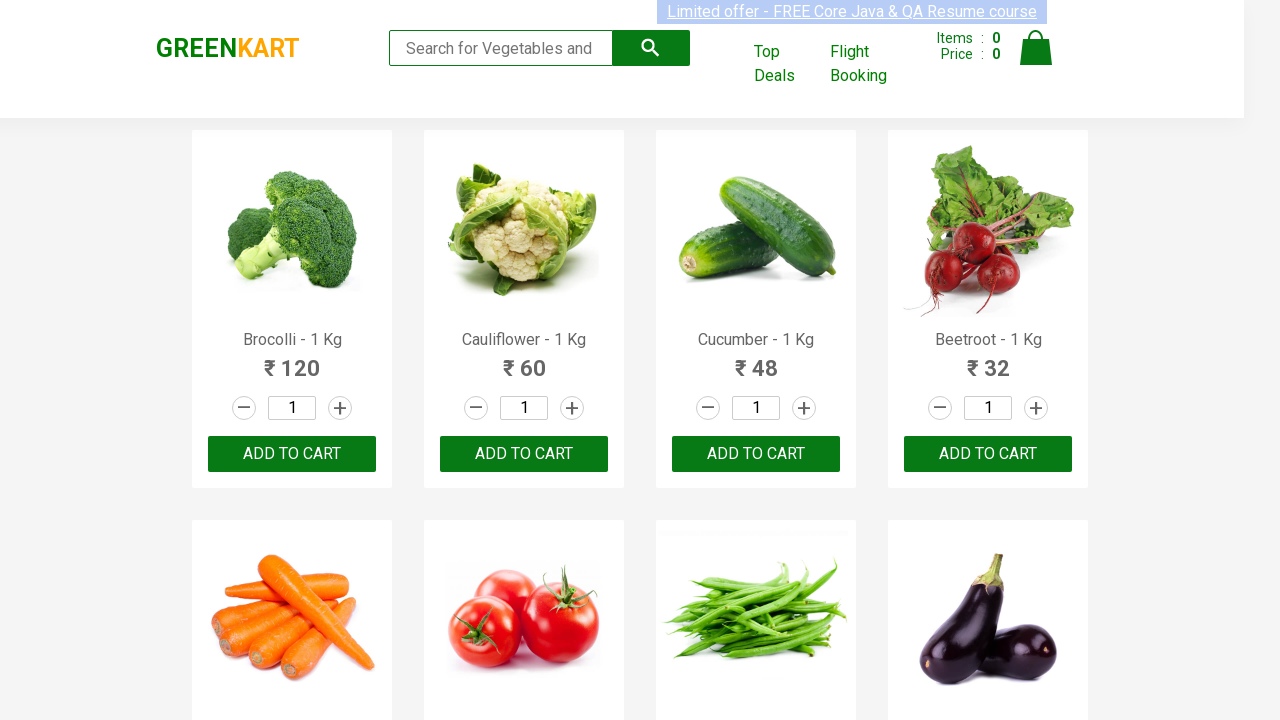

Filled search box with 'ca' on .search-keyword
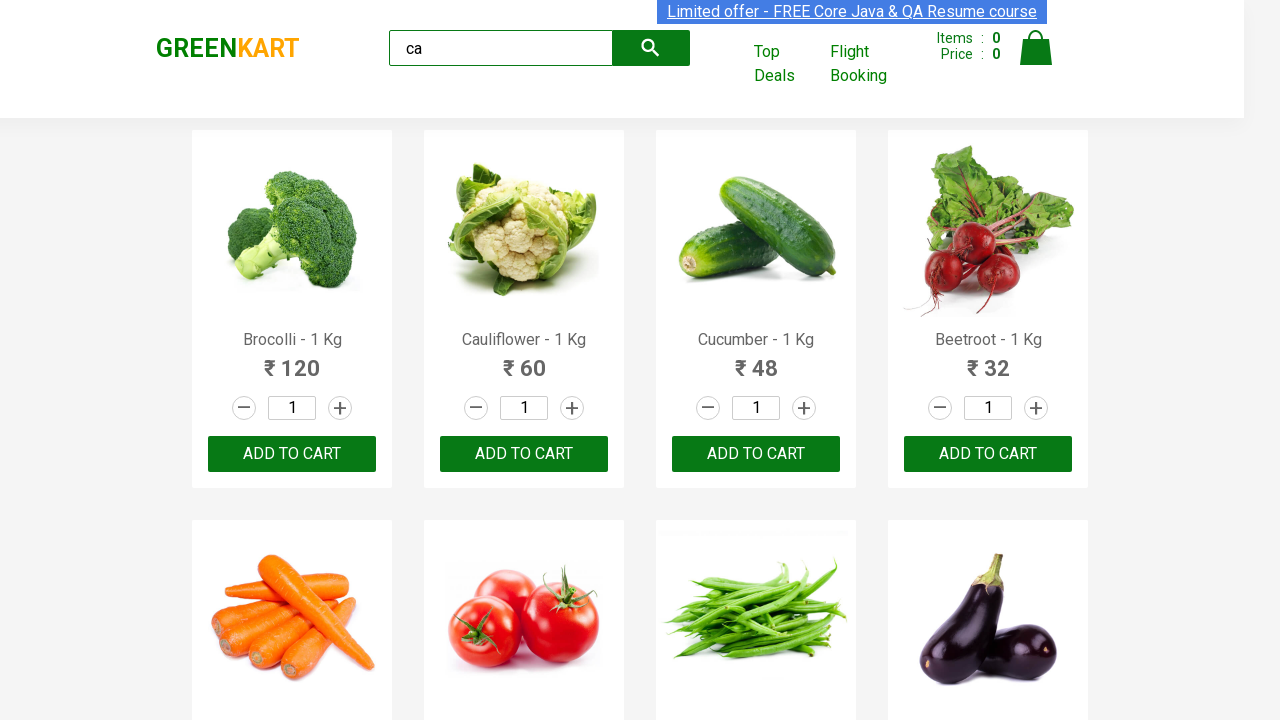

Waited for products to load
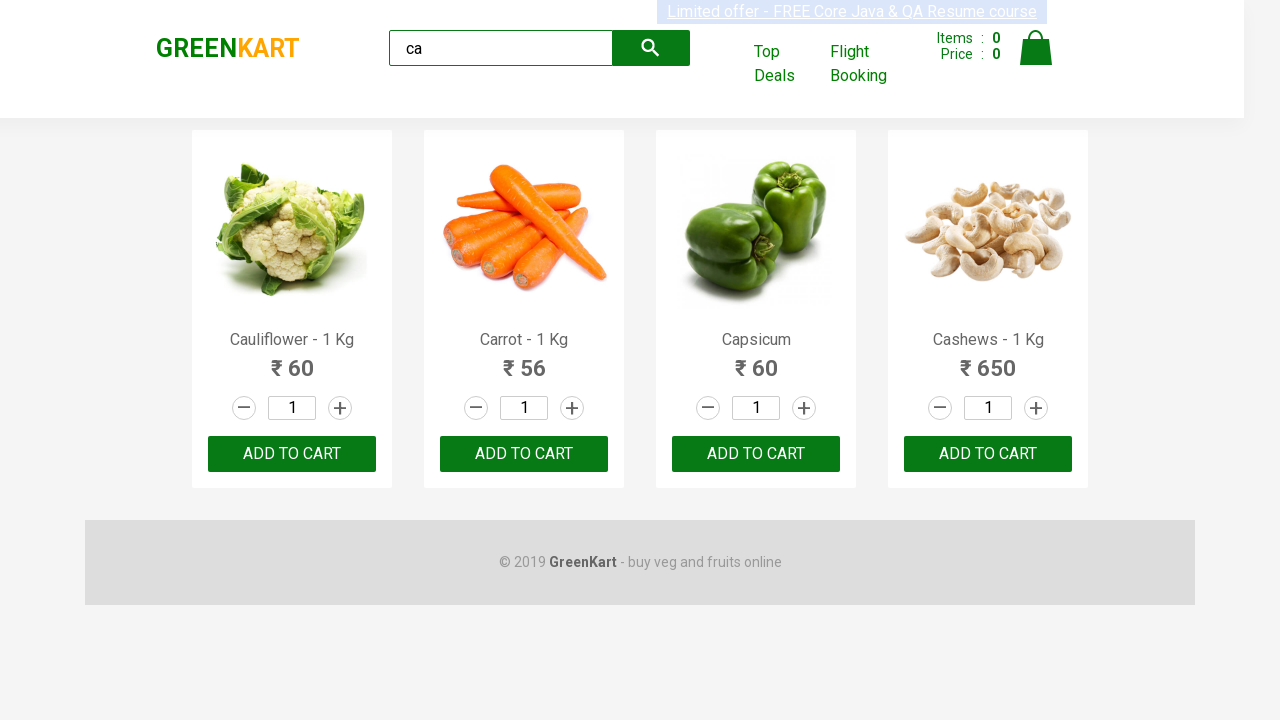

Retrieved all product elements
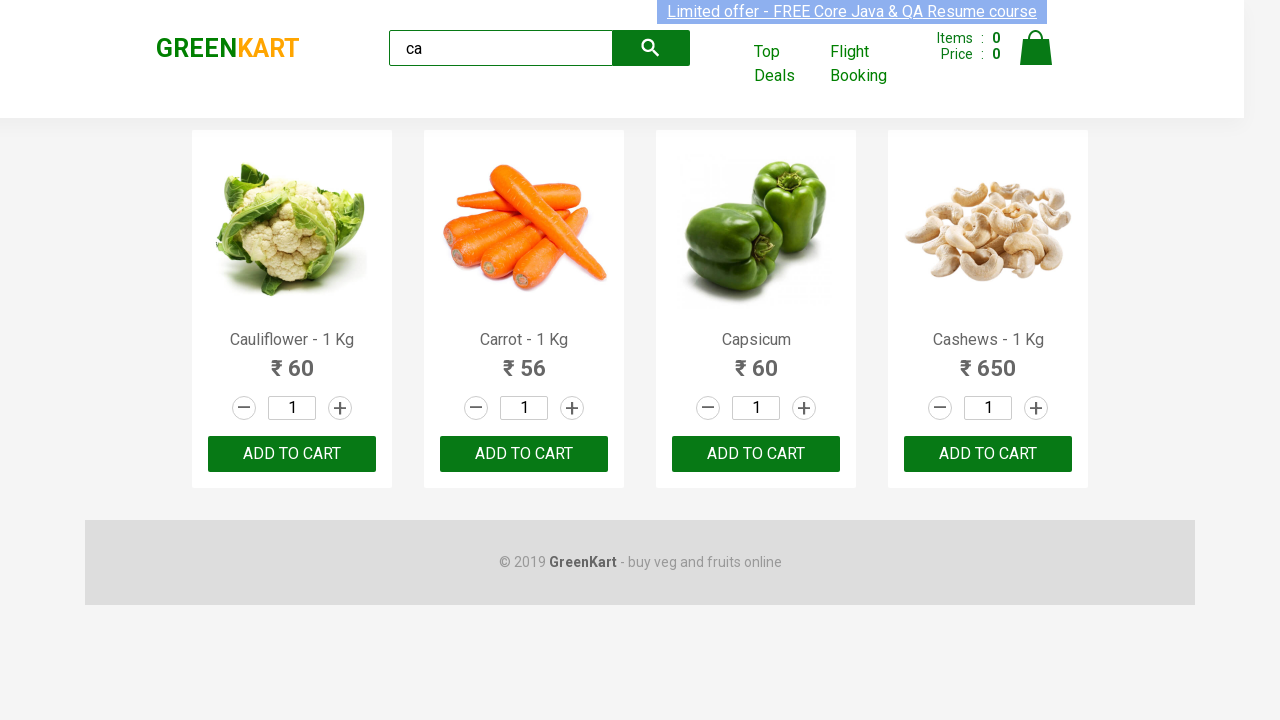

Retrieved product name: Cauliflower - 1 Kg
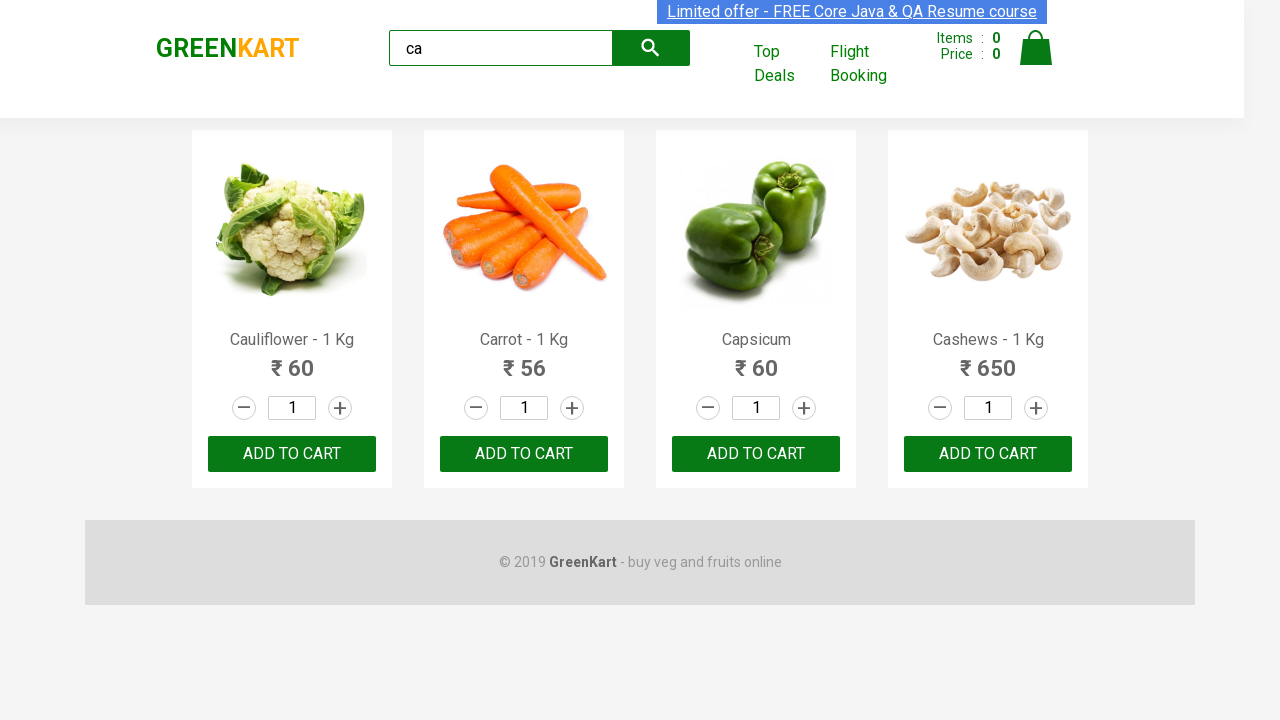

Retrieved product name: Carrot - 1 Kg
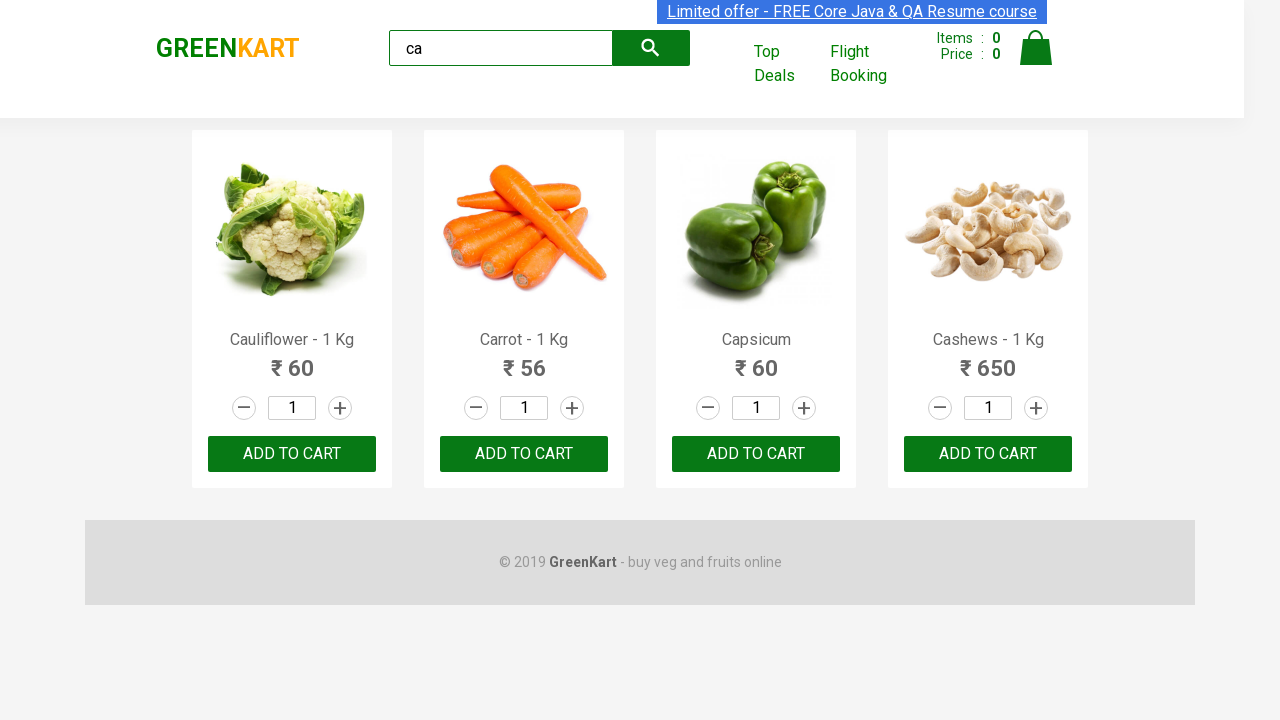

Retrieved product name: Capsicum
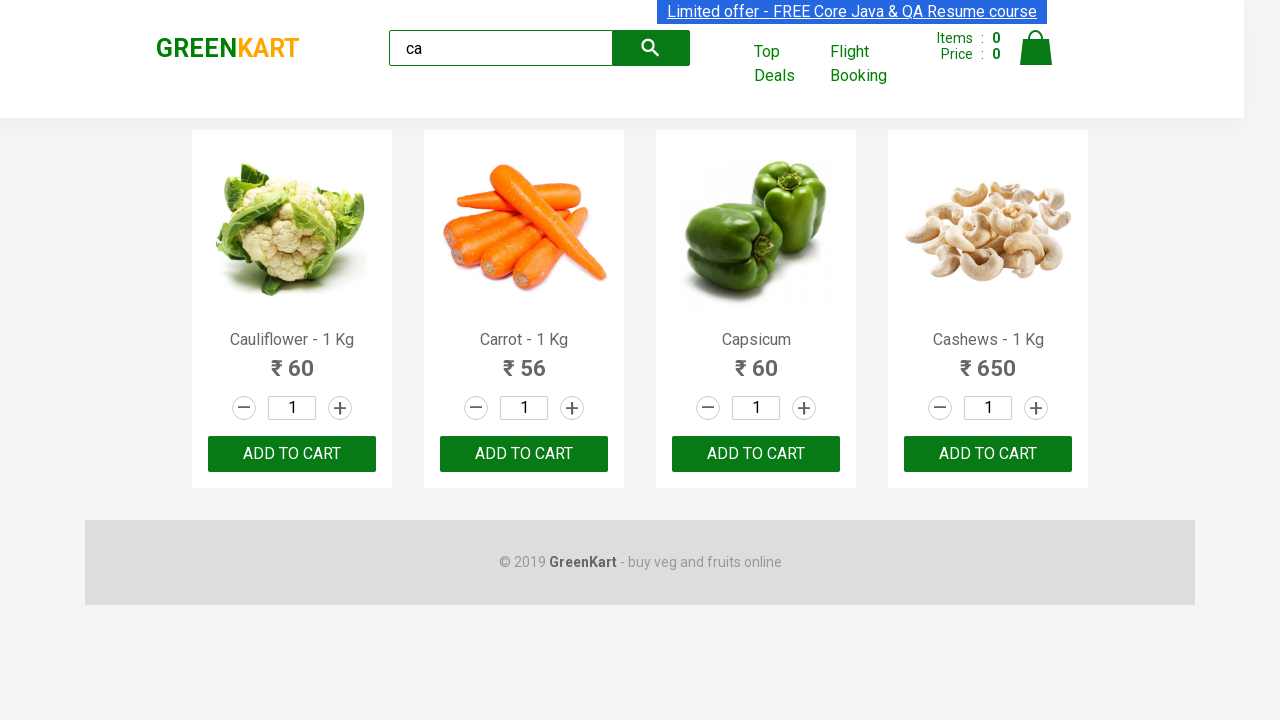

Retrieved product name: Cashews - 1 Kg
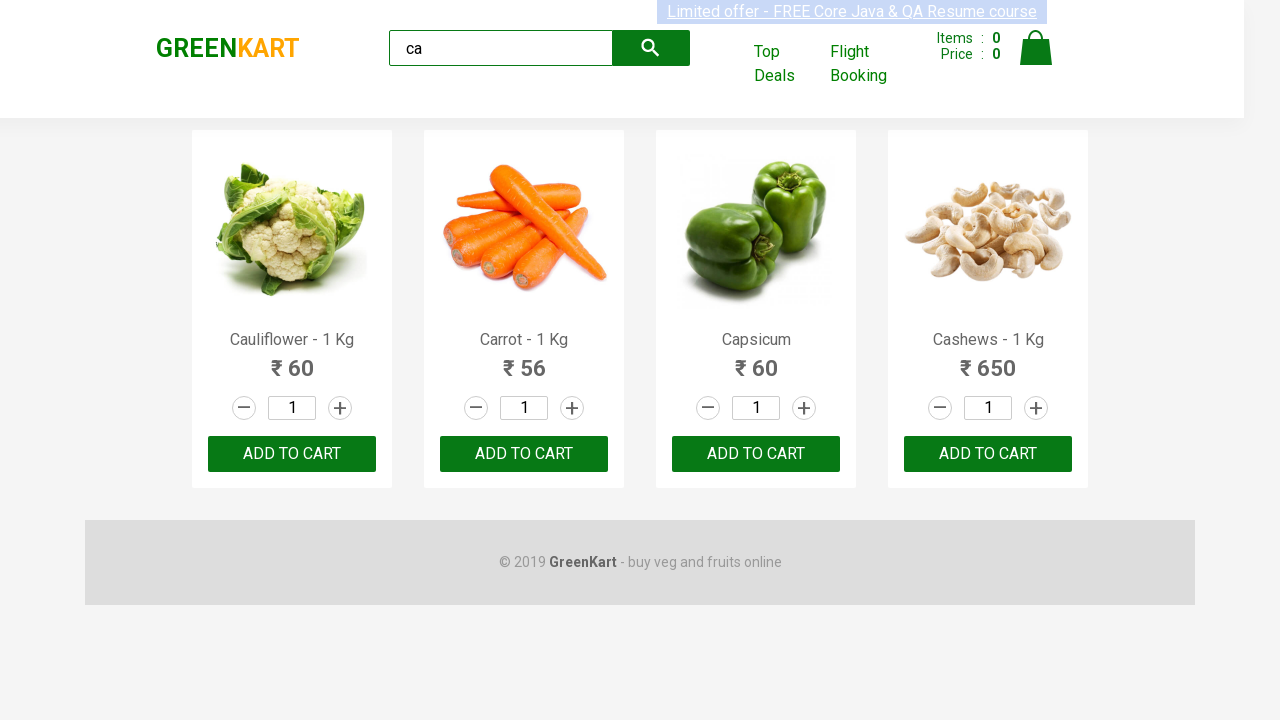

Clicked Add to Cart button for Cashews at (988, 454) on .products .product >> nth=3 >> button
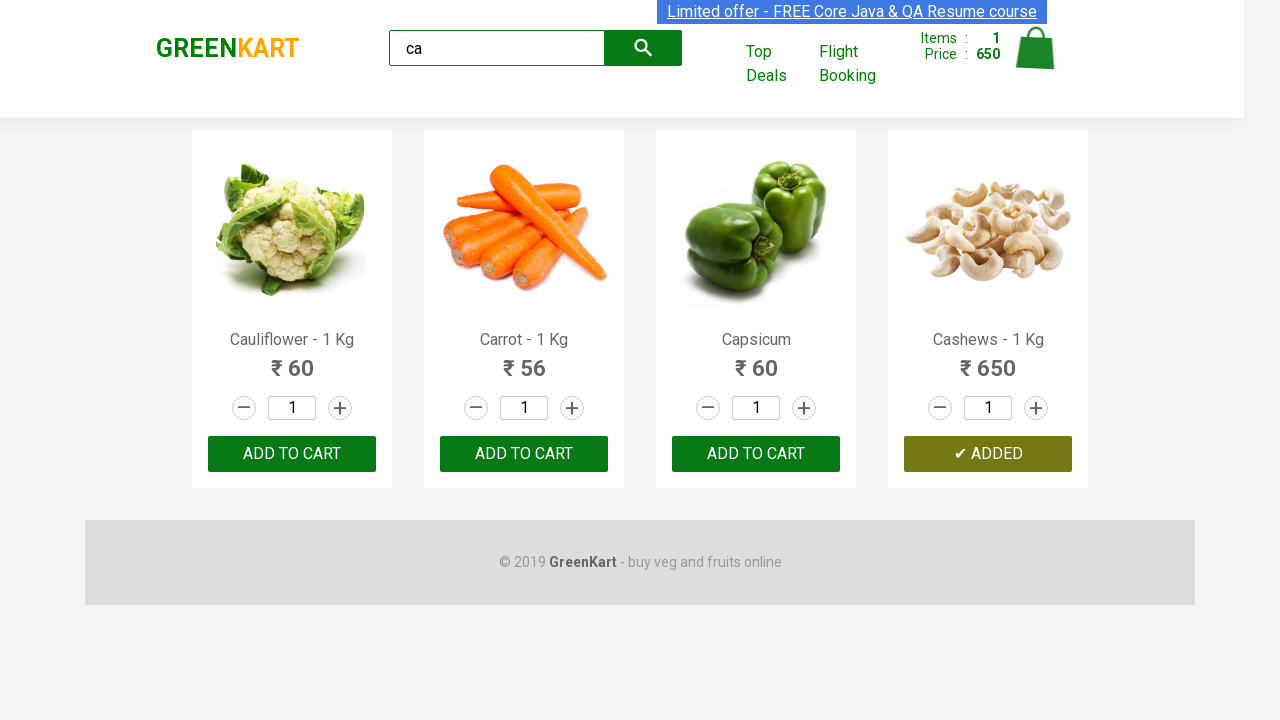

Clicked cart icon at (1036, 48) on .cart-icon > img
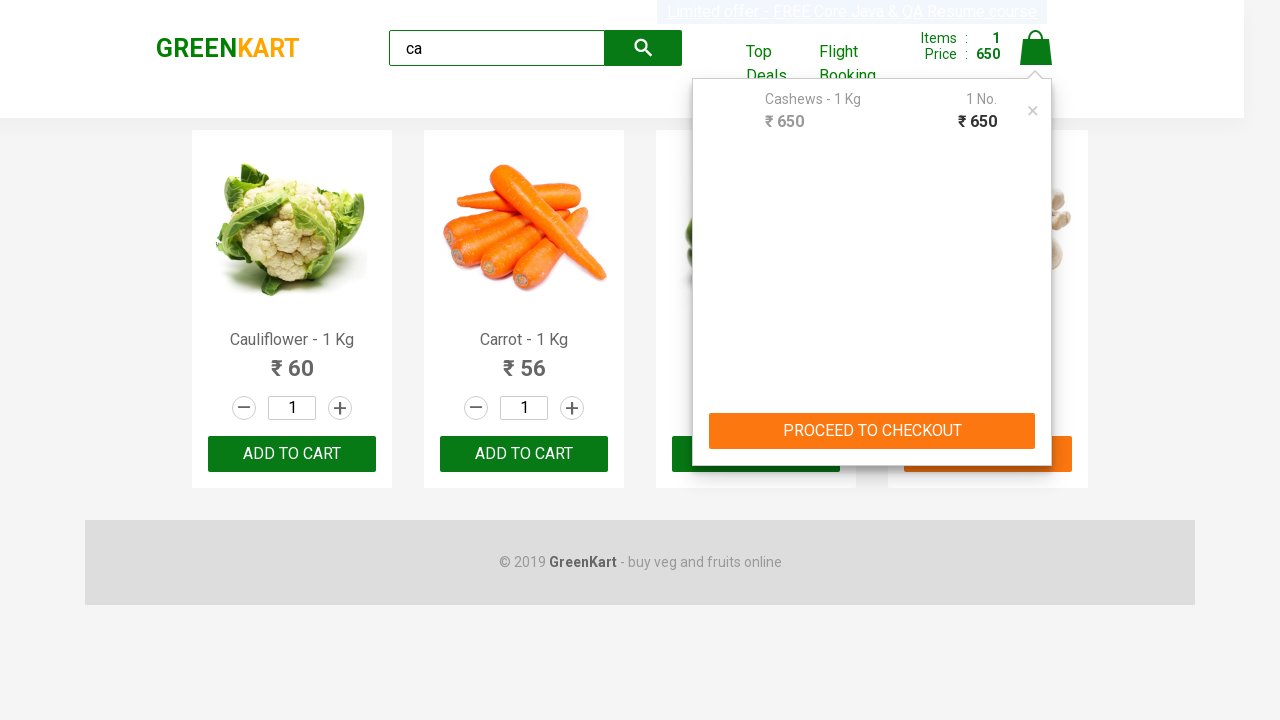

Clicked Proceed to Checkout button at (872, 431) on text=PROCEED TO CHECKOUT
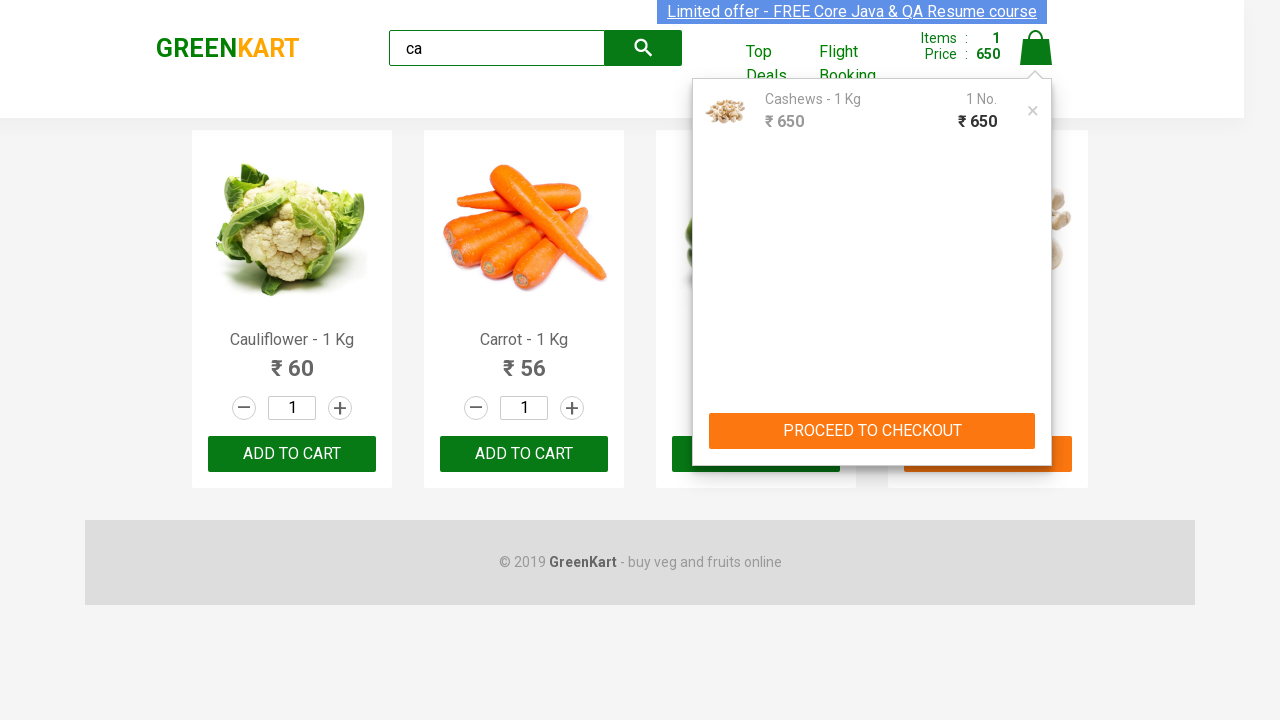

Clicked Place Order button at (1036, 420) on text=Place Order
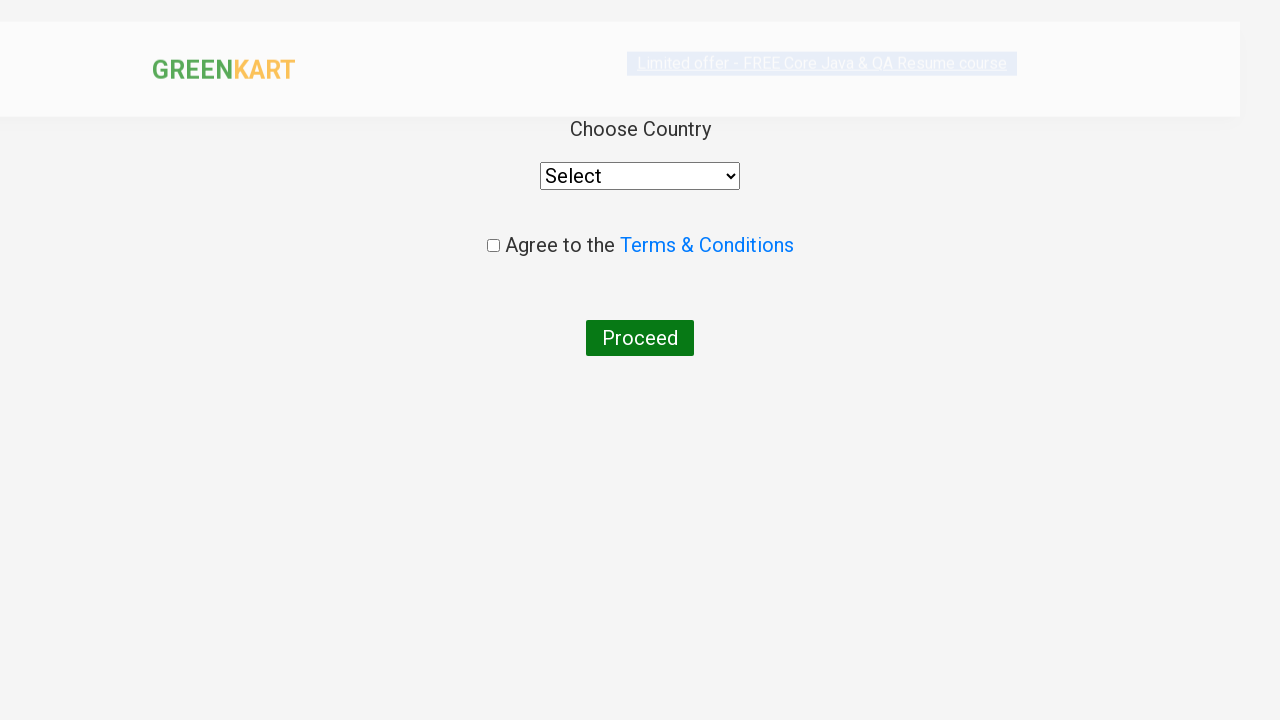

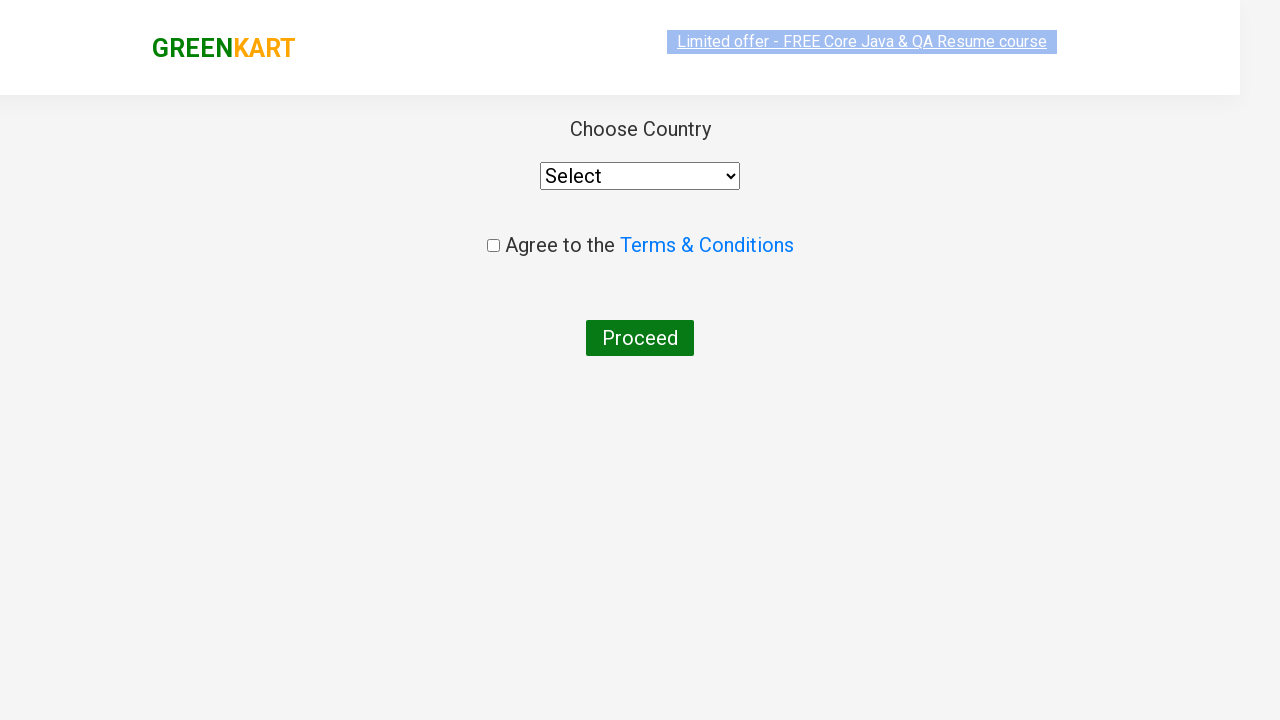